Tests a text box form by filling in full name, email address, current address, and permanent address fields, then submitting the form

Starting URL: https://demoqa.com/text-box

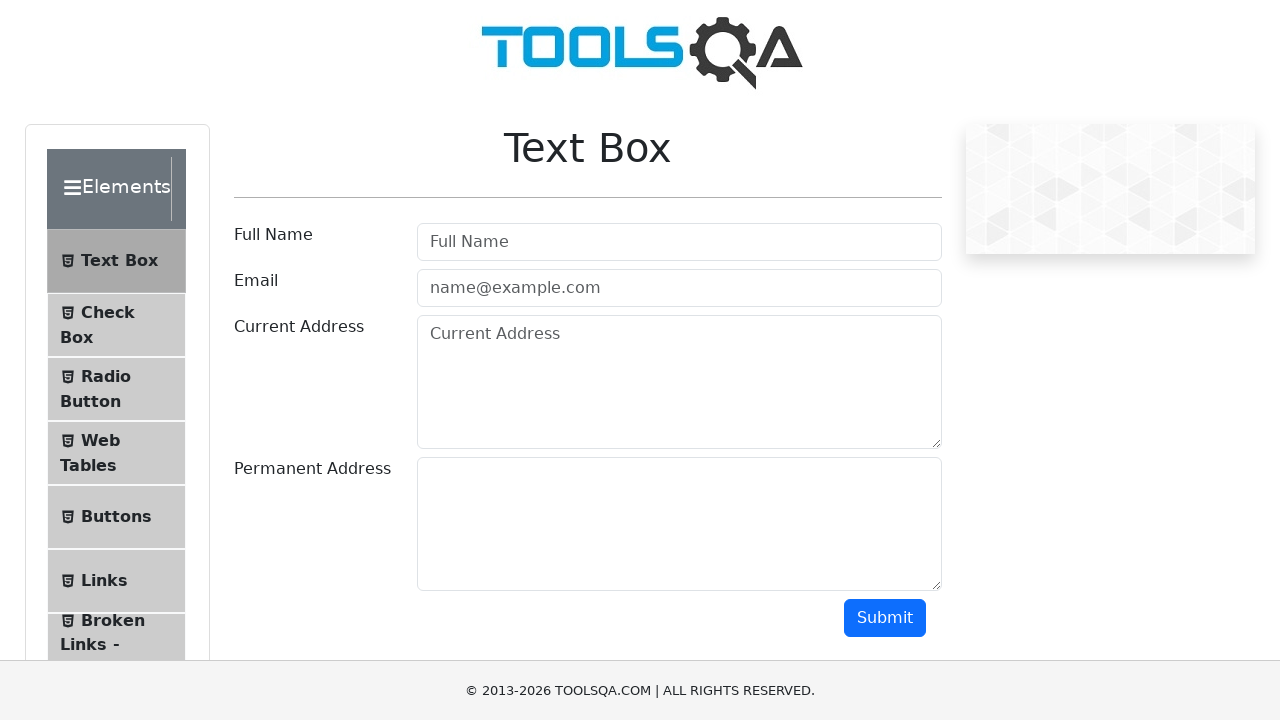

Filled full name field with 'Lucia-Elena Rizac' on #userName
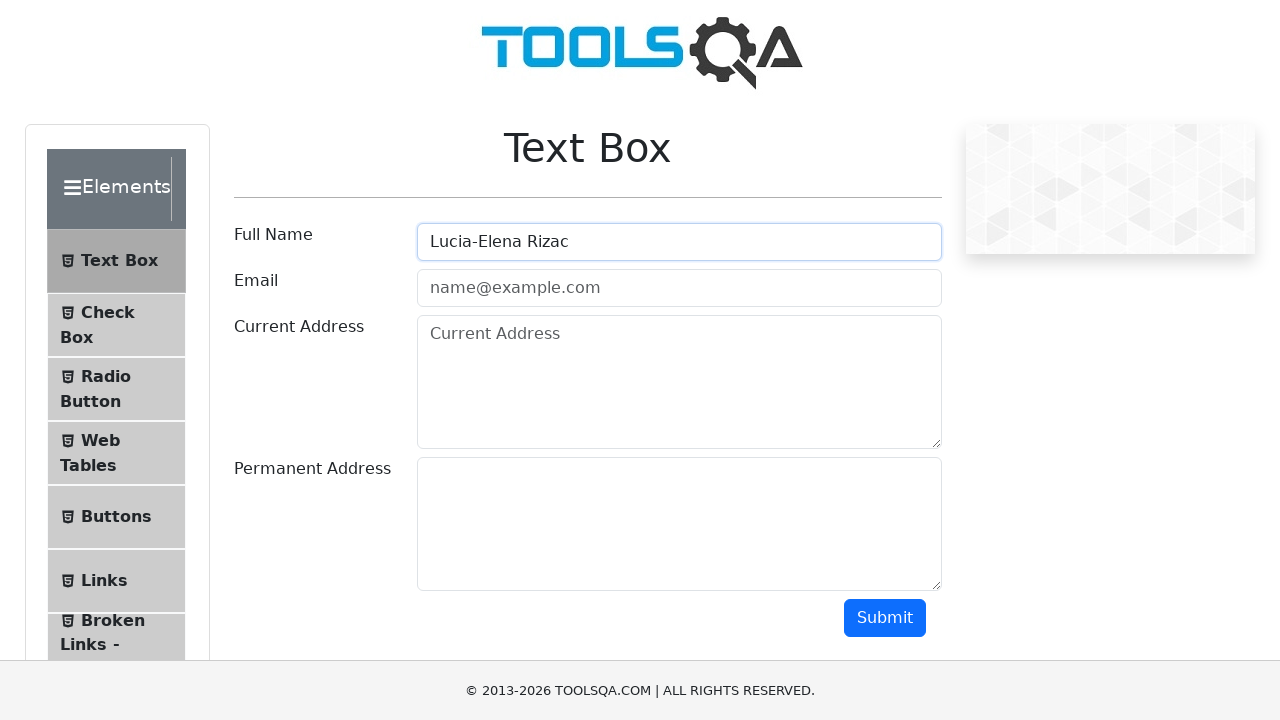

Filled email address field with 'Abracadabra@yahoo.com' on #userEmail
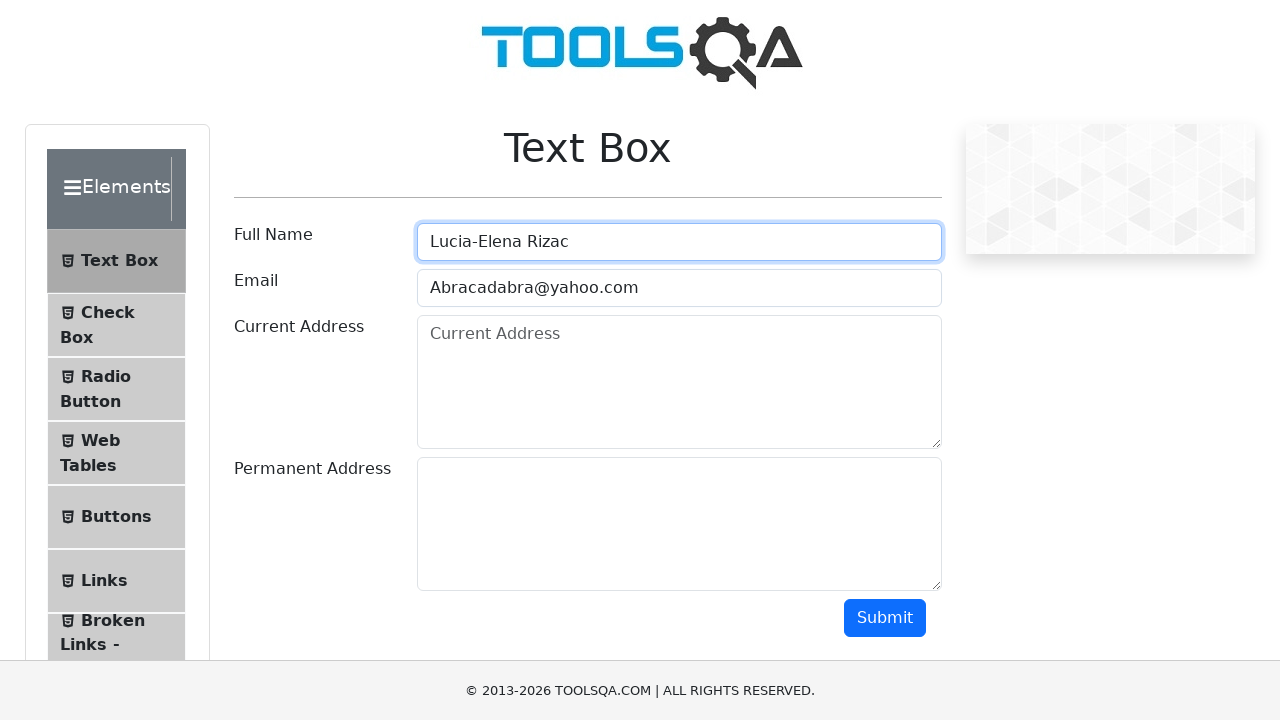

Filled current address field with 'Iasi, Str. Ion Cranga 44, ap.10, et. 4' on #currentAddress
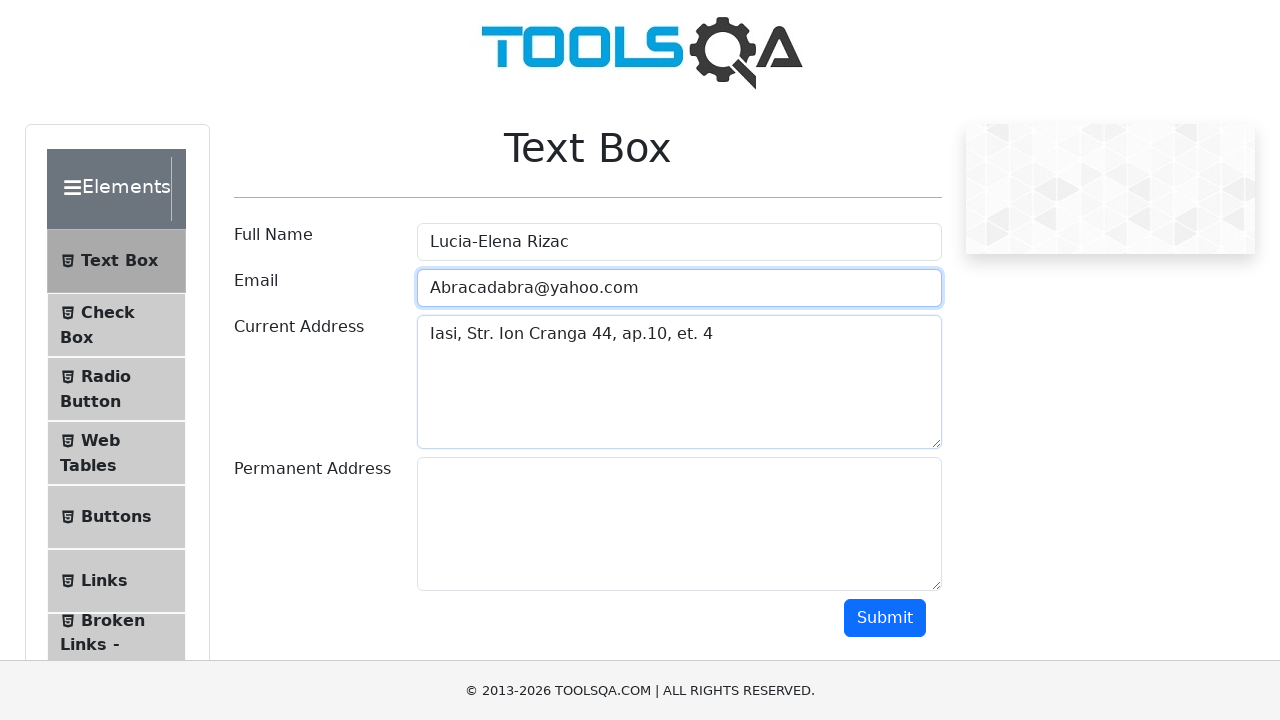

Filled permanent address field with 'Noua Adresa este fnjjsnfjdsnfd..1134324@99(' on #permanentAddress
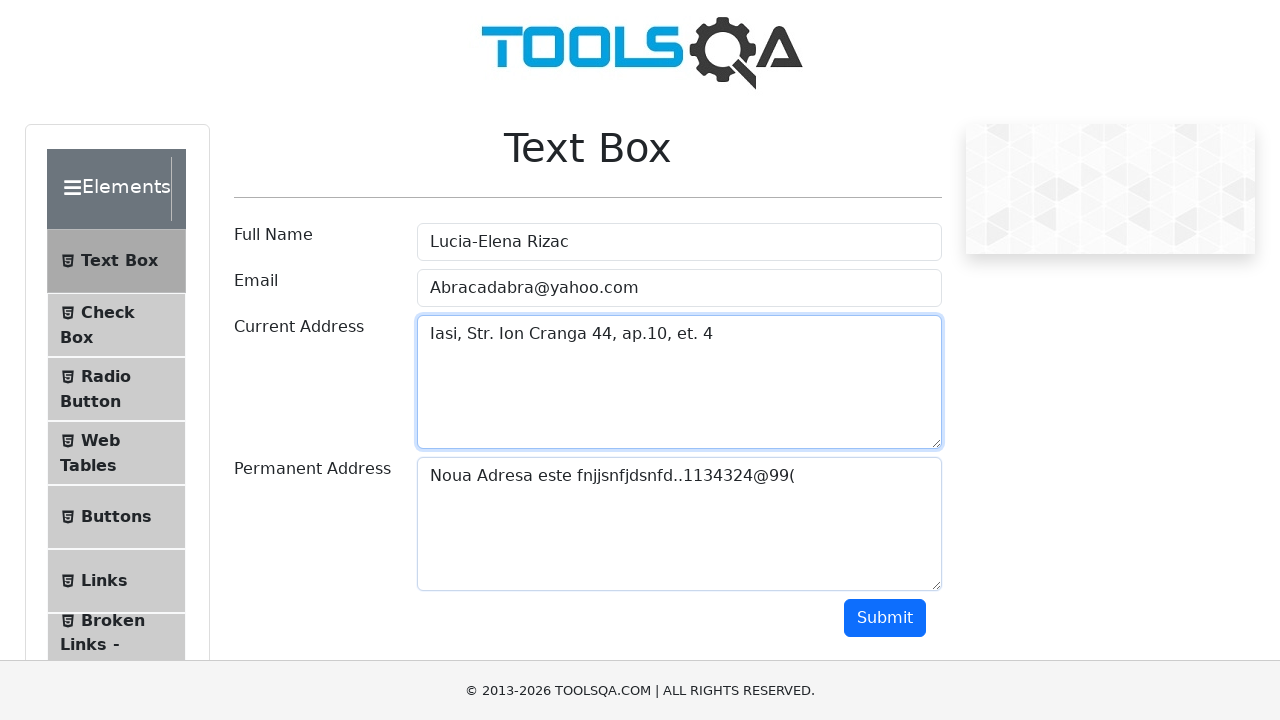

Clicked submit button to submit the form at (885, 618) on #submit
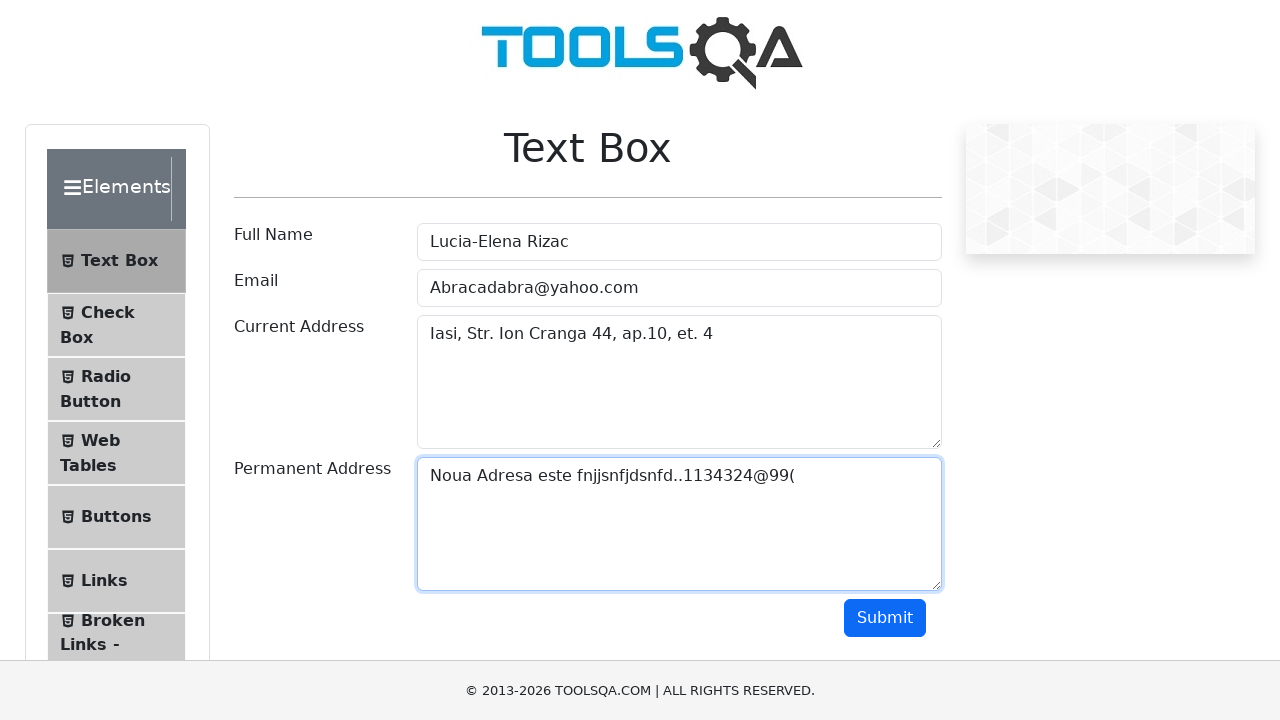

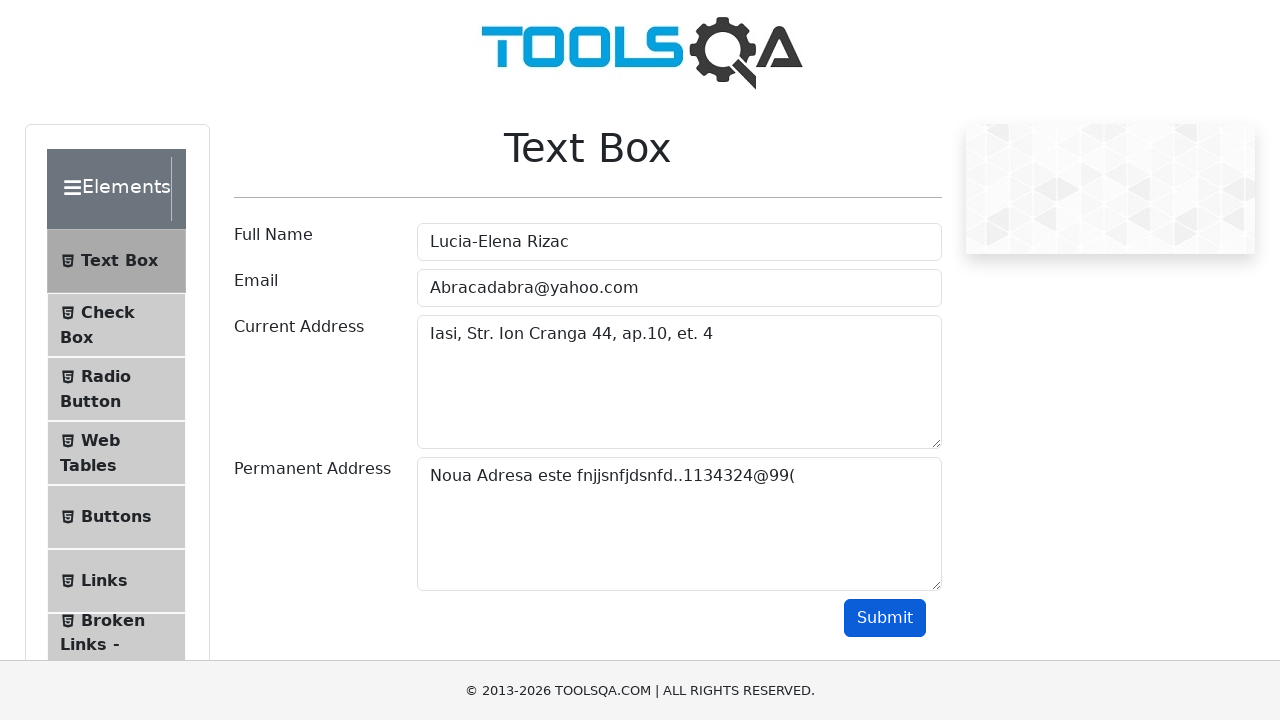